Tests displaying jQuery Growl notification messages on a page by injecting jQuery, jQuery Growl library, and its styles, then triggering notification messages.

Starting URL: http://the-internet.herokuapp.com

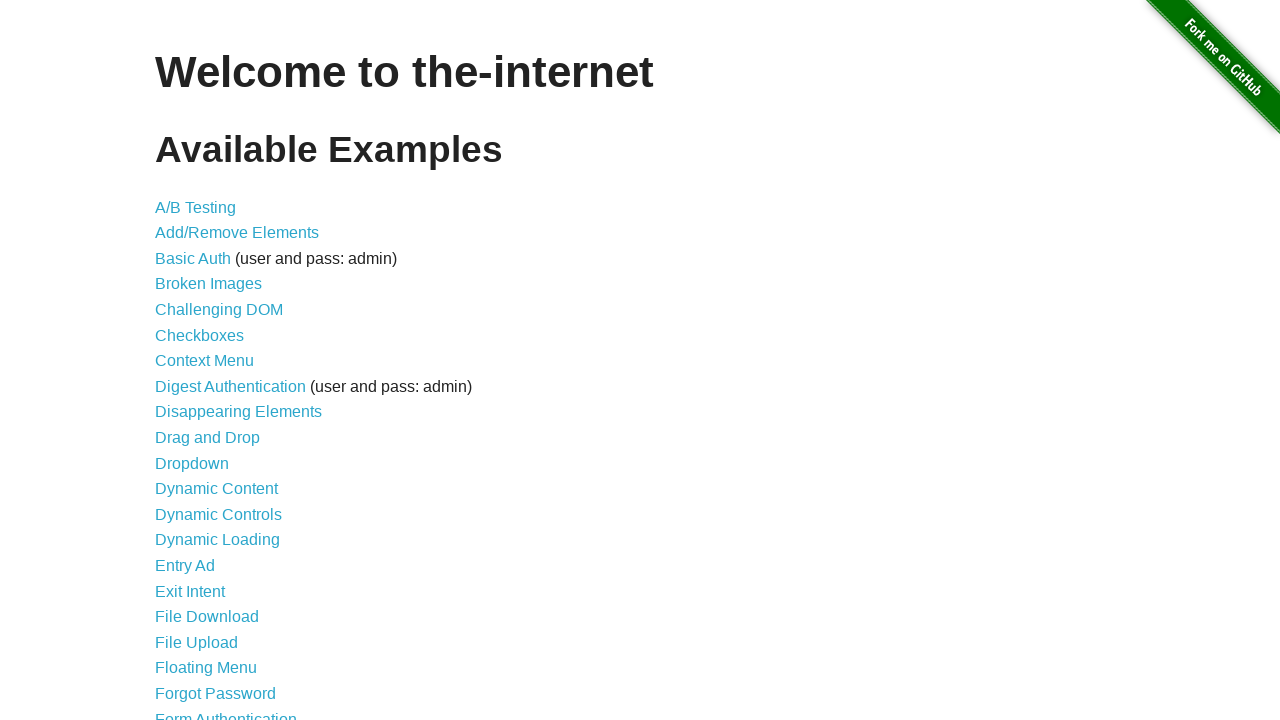

Navigated to the-internet.herokuapp.com
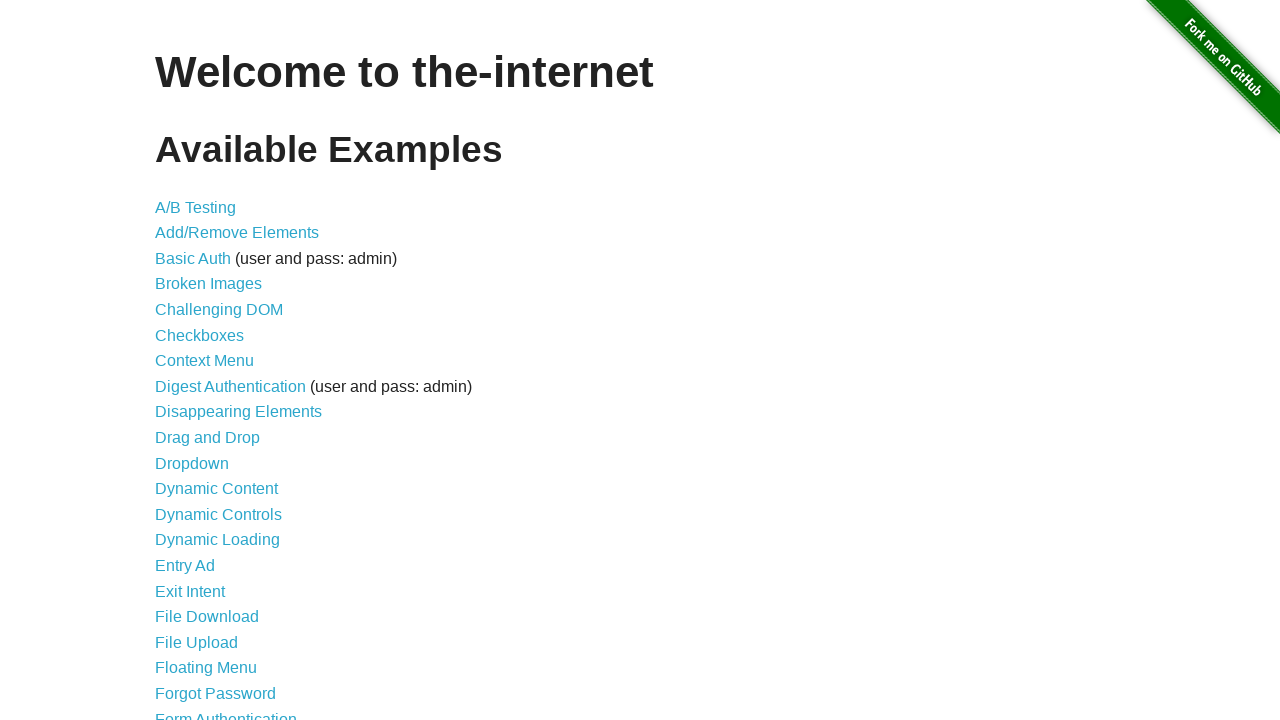

Injected jQuery library into the page
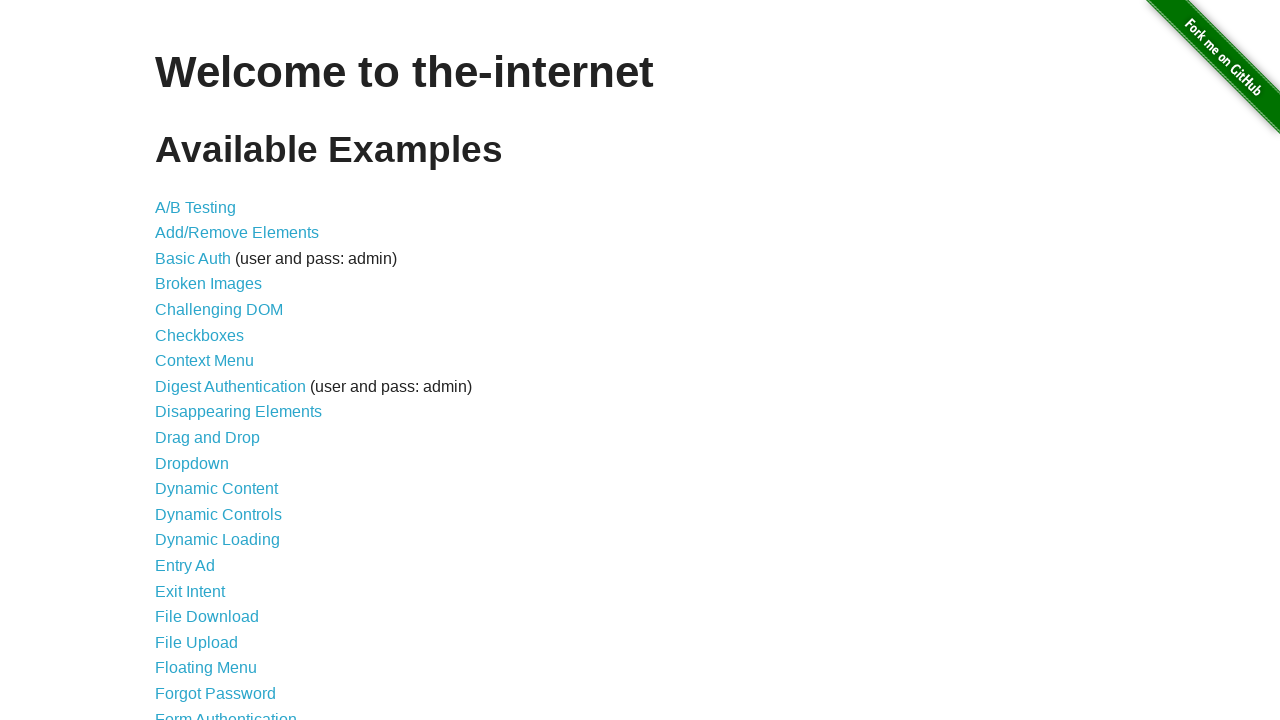

jQuery library loaded successfully
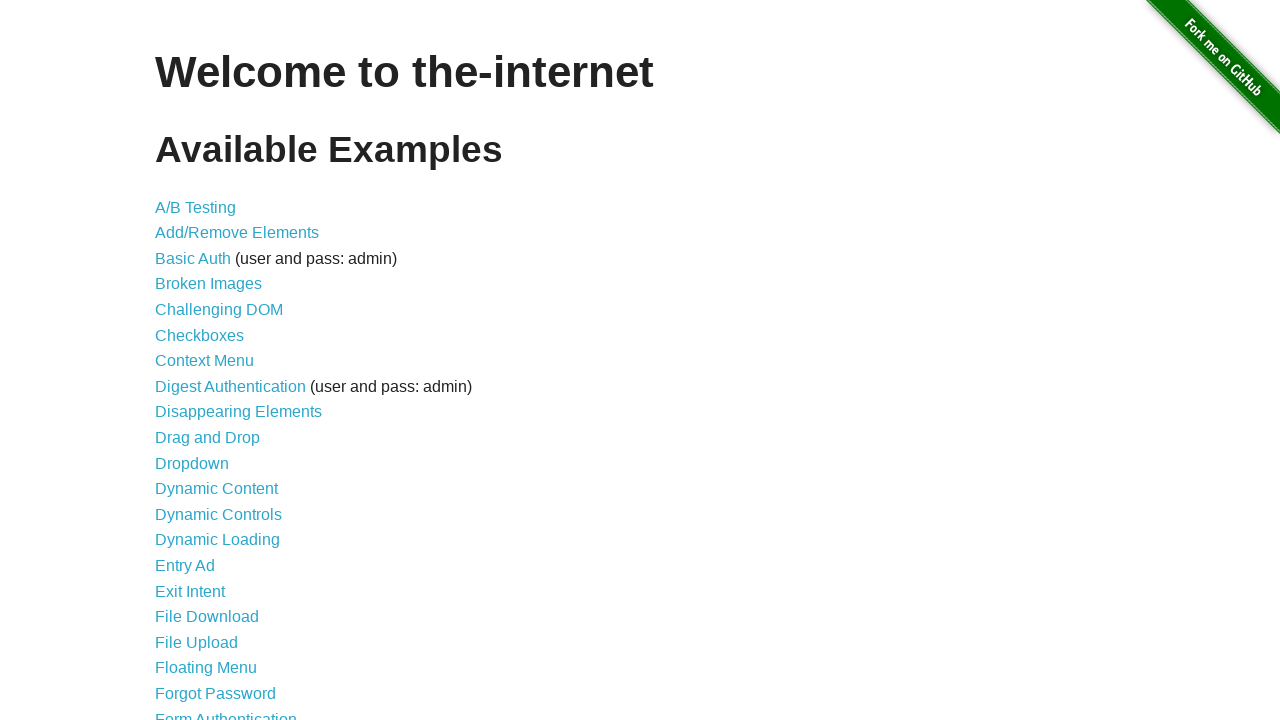

Injected jQuery Growl library
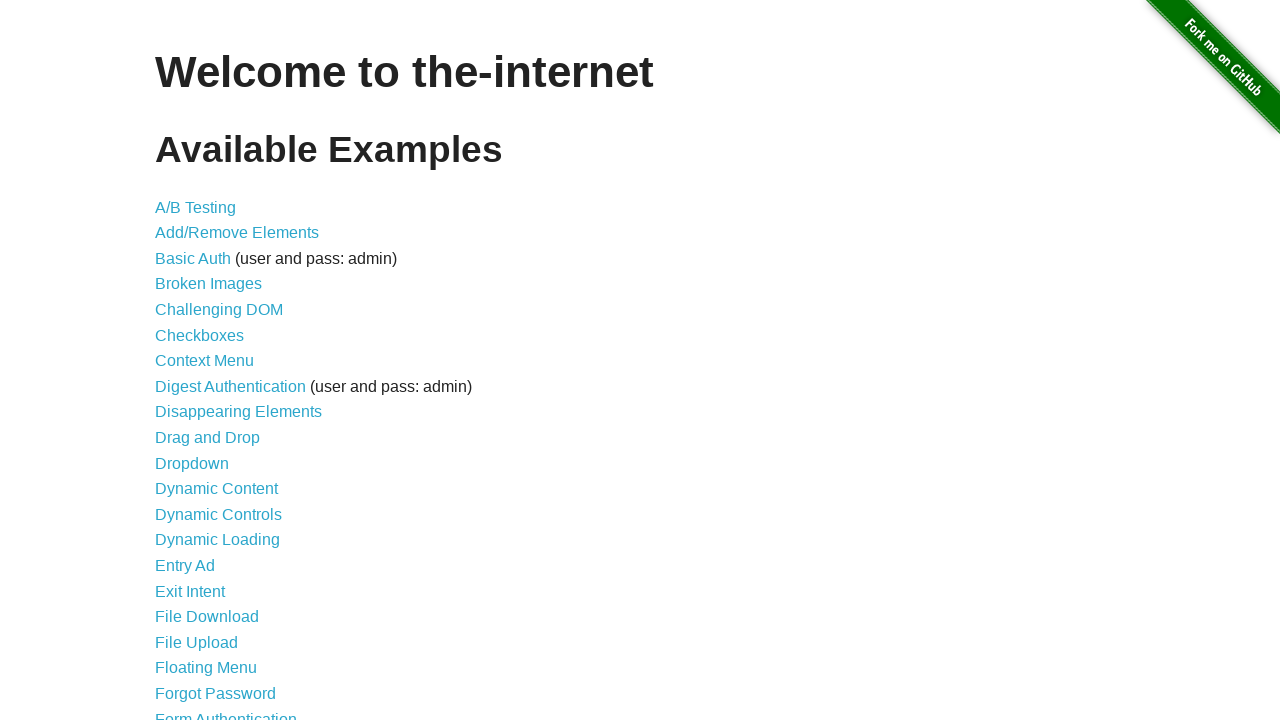

Injected jQuery Growl CSS styles
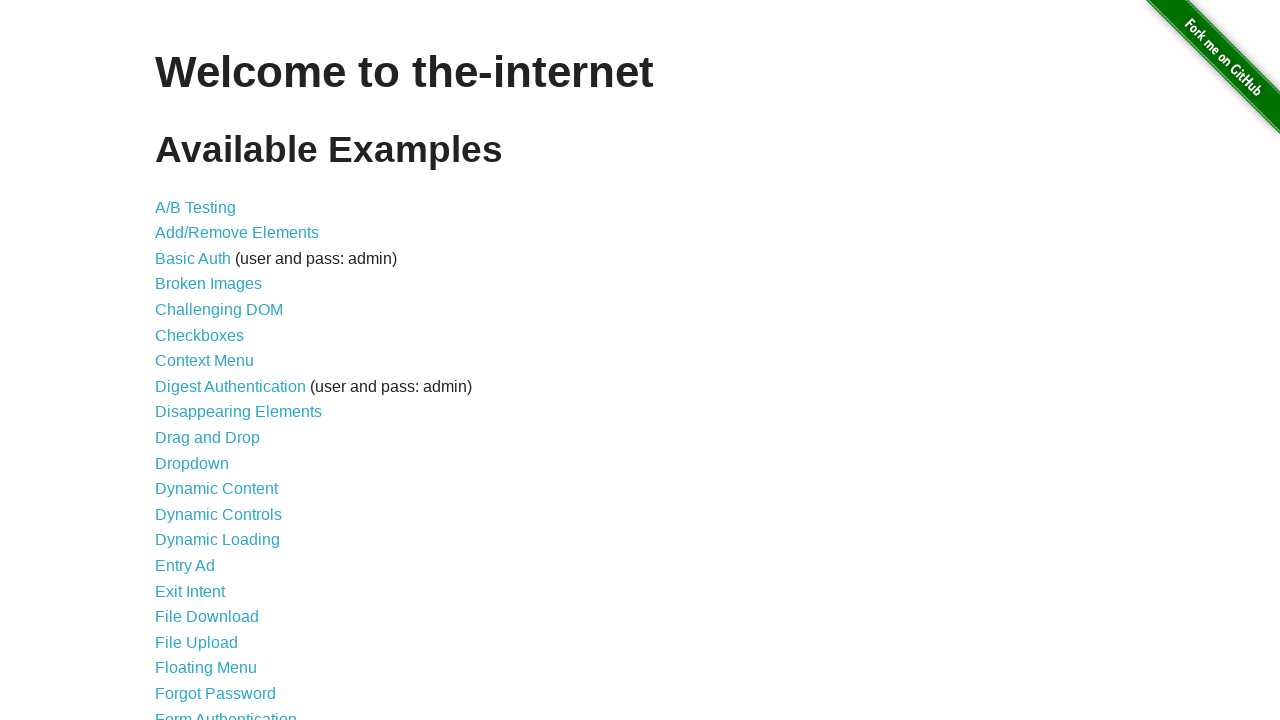

jQuery Growl library loaded and ready
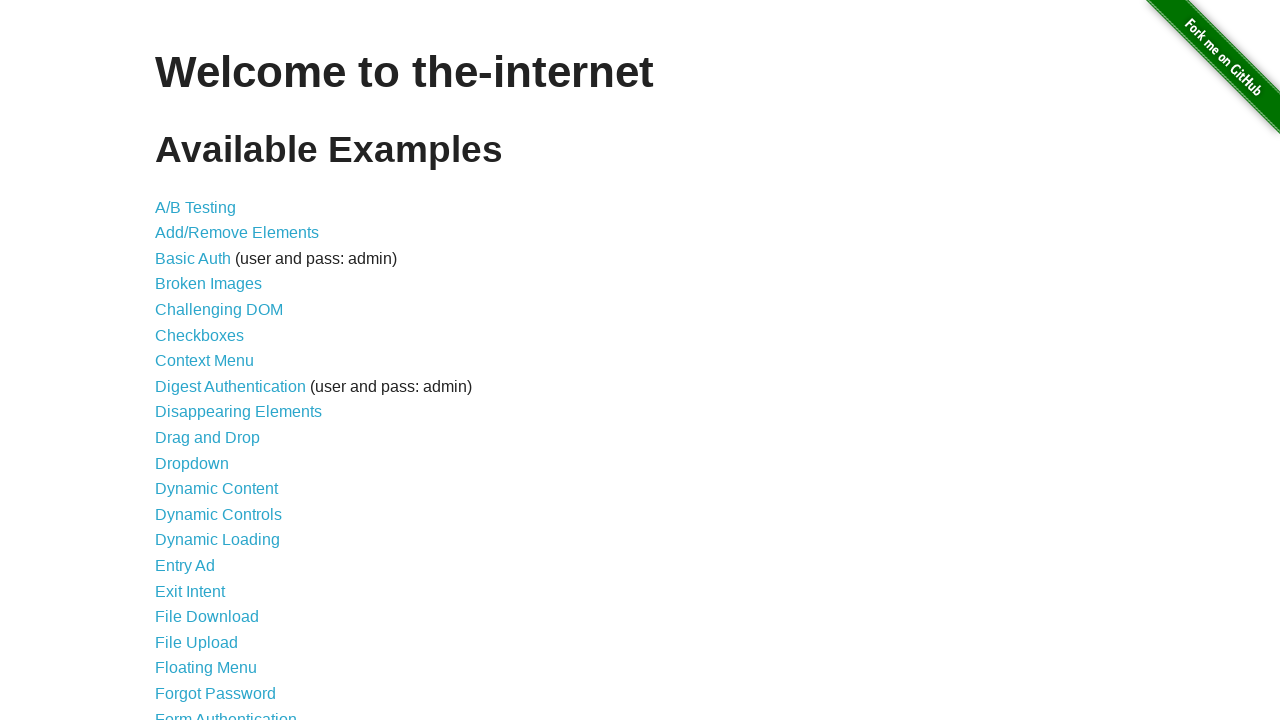

Displayed GET notification message
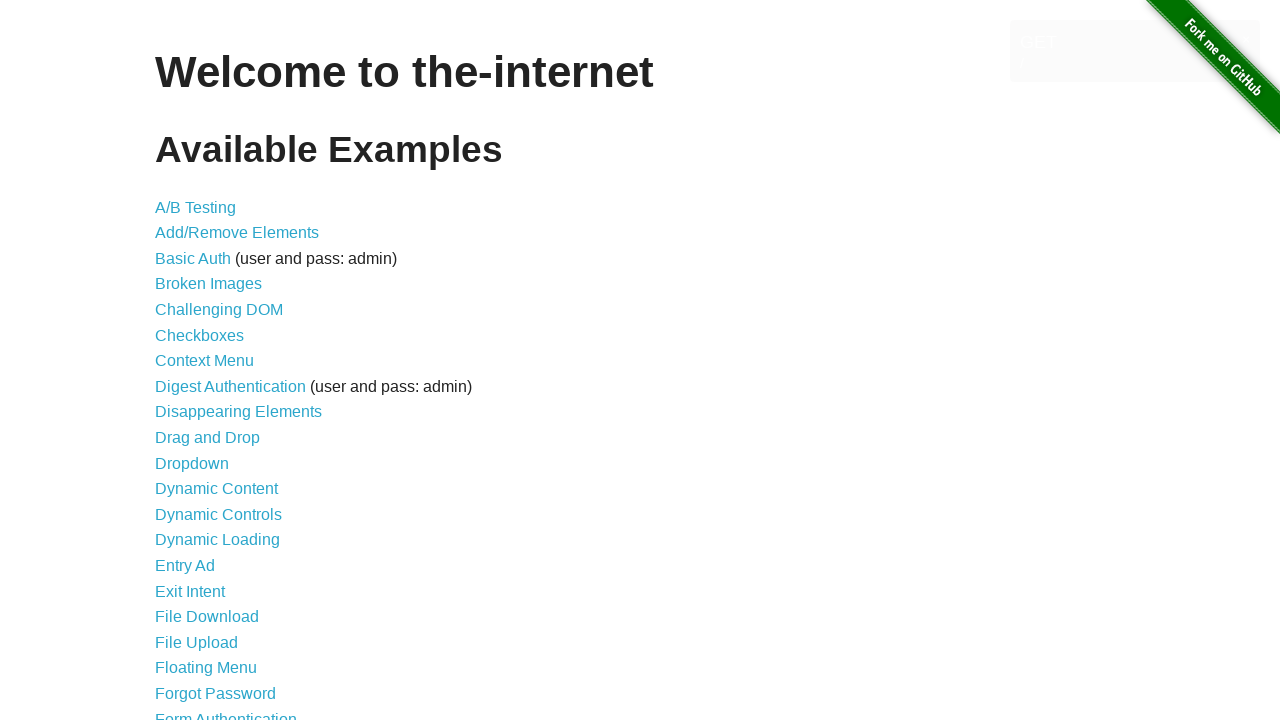

Displayed error notification message
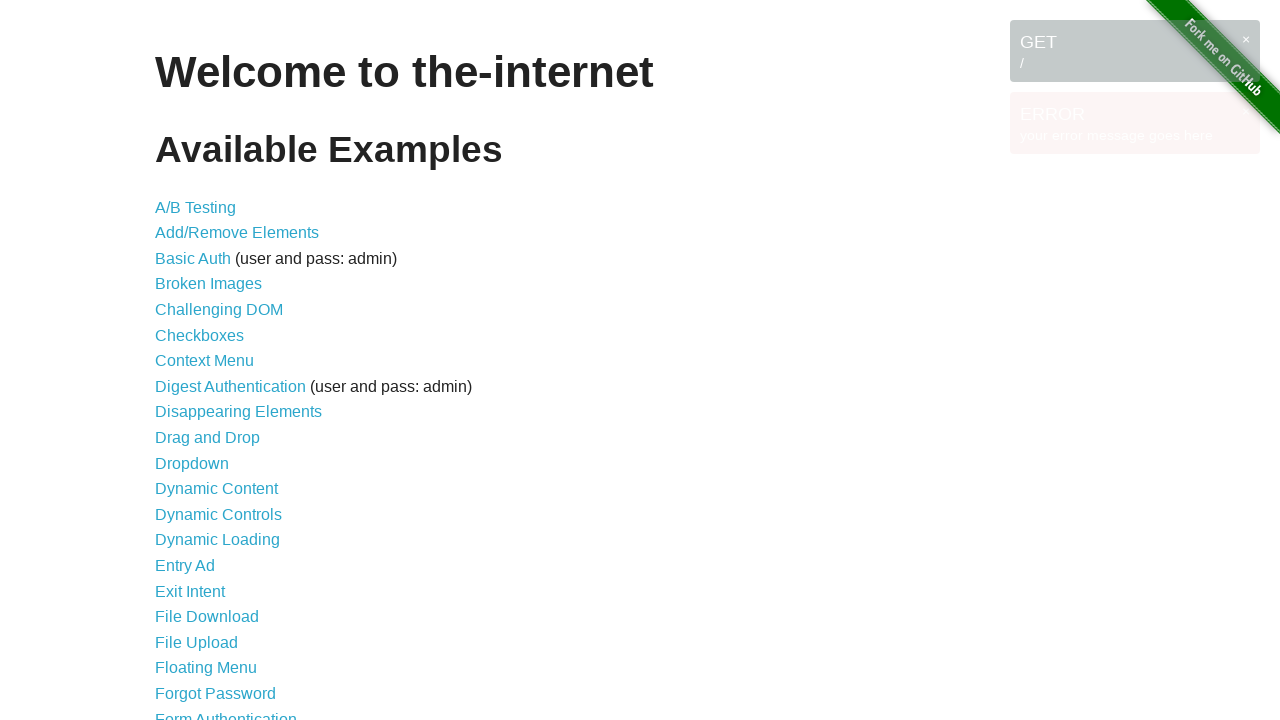

Displayed notice notification message
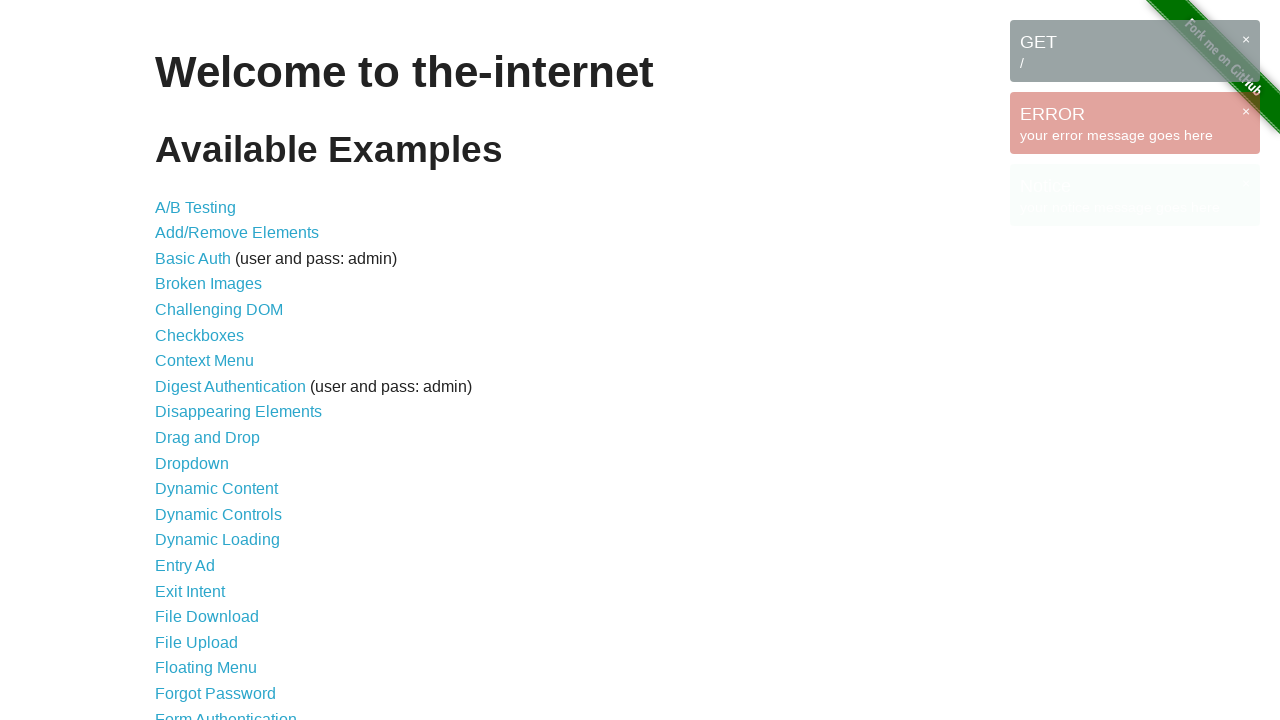

Displayed warning notification message
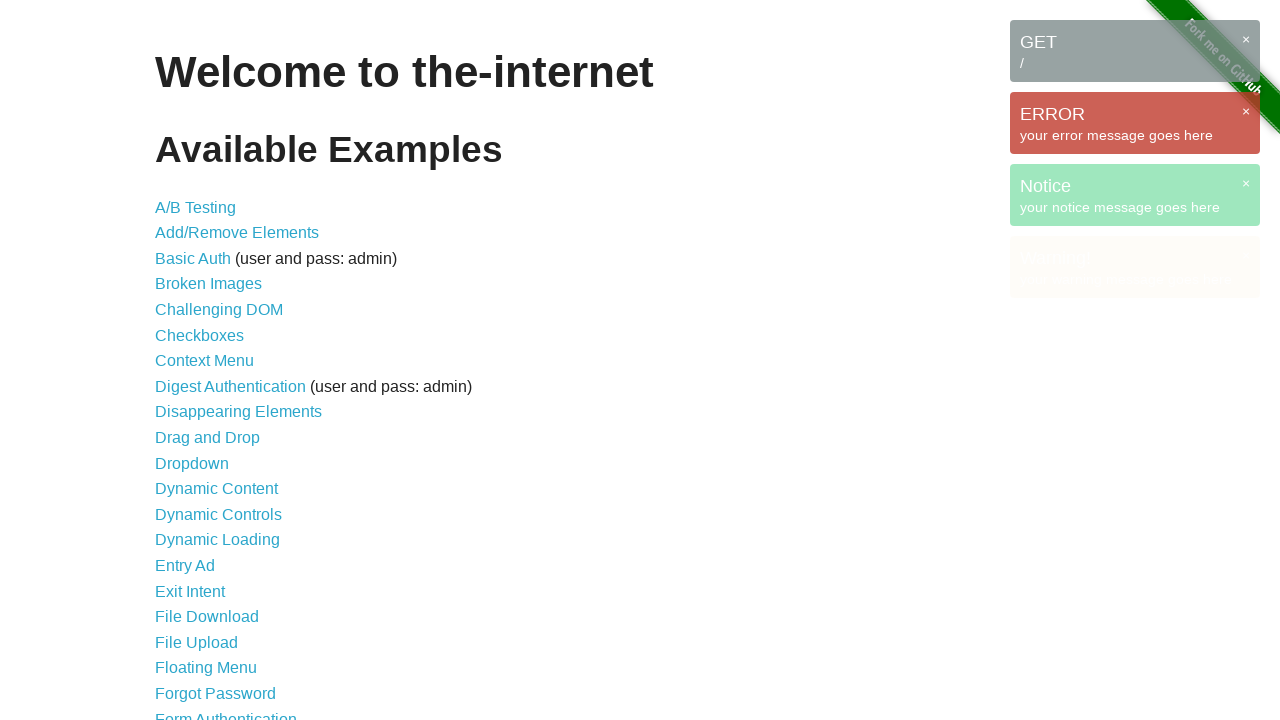

All growl notification messages are visible on the page
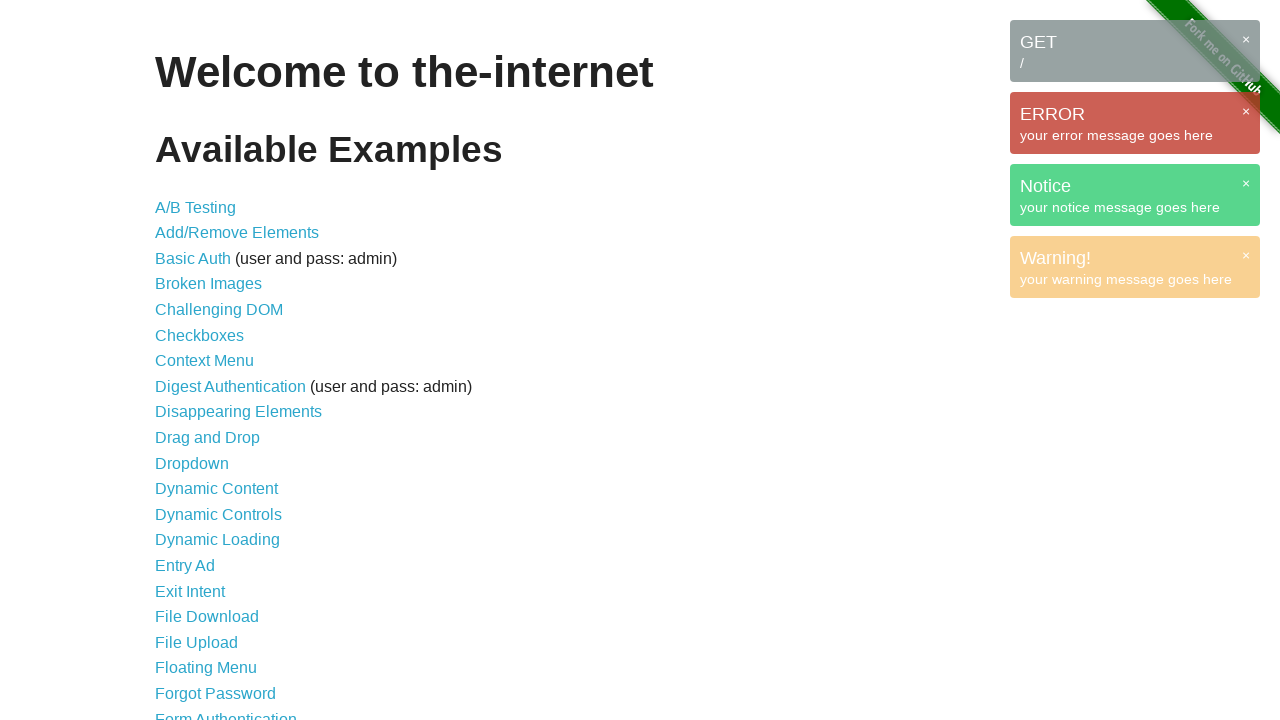

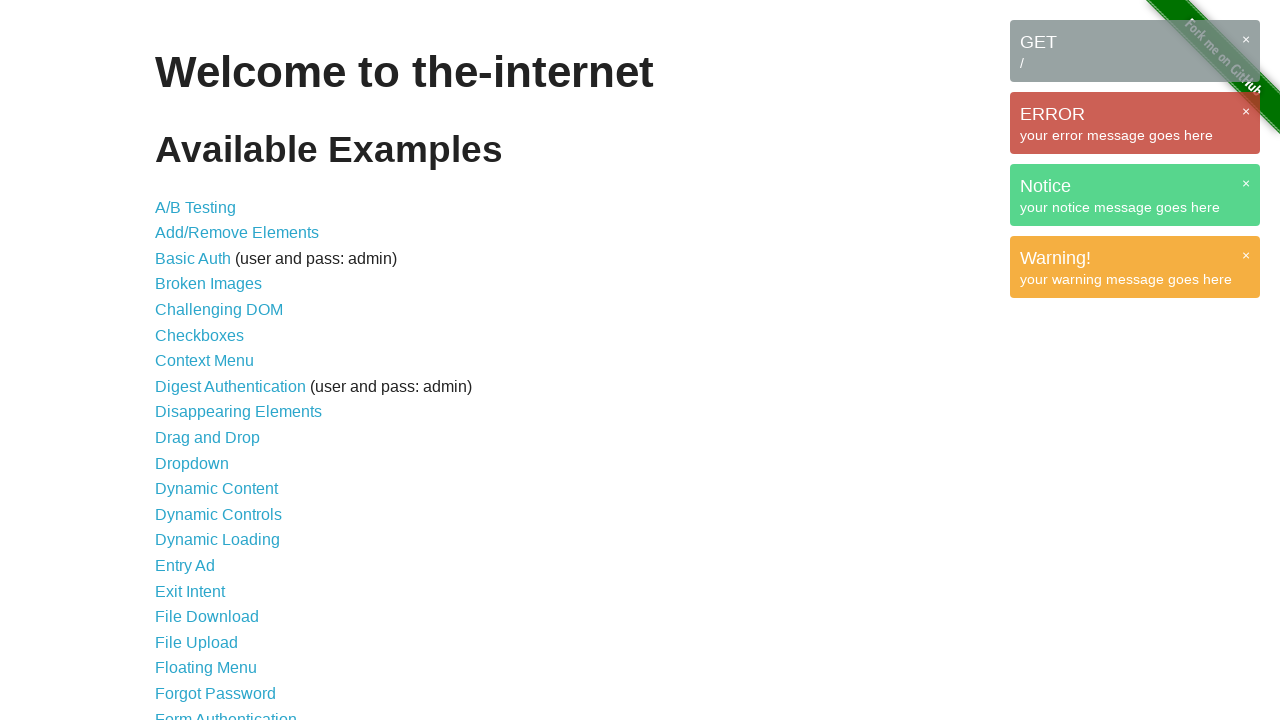